Verifies if at least one student service office has working hours from 13:00 to 15:00

Starting URL: https://www.viser.edu.rs/stranica/studentska-sluzba

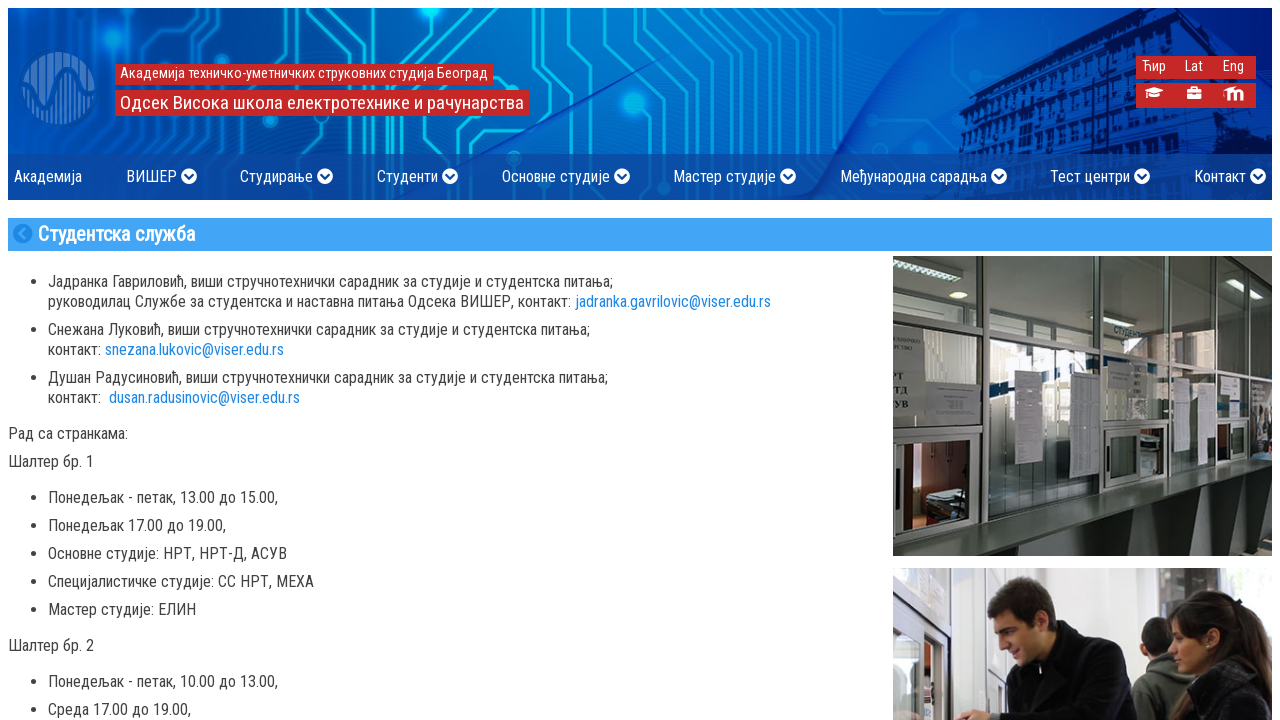

Located first list item elements containing student service office information
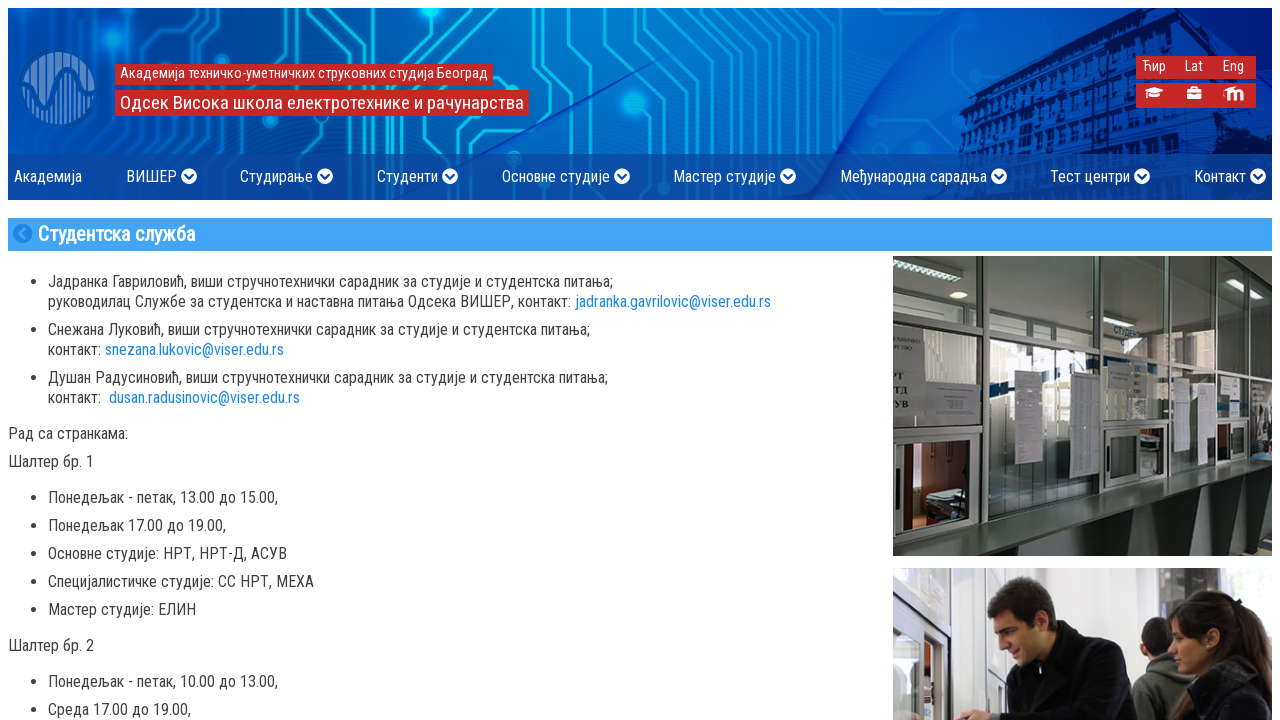

Retrieved text content from list item
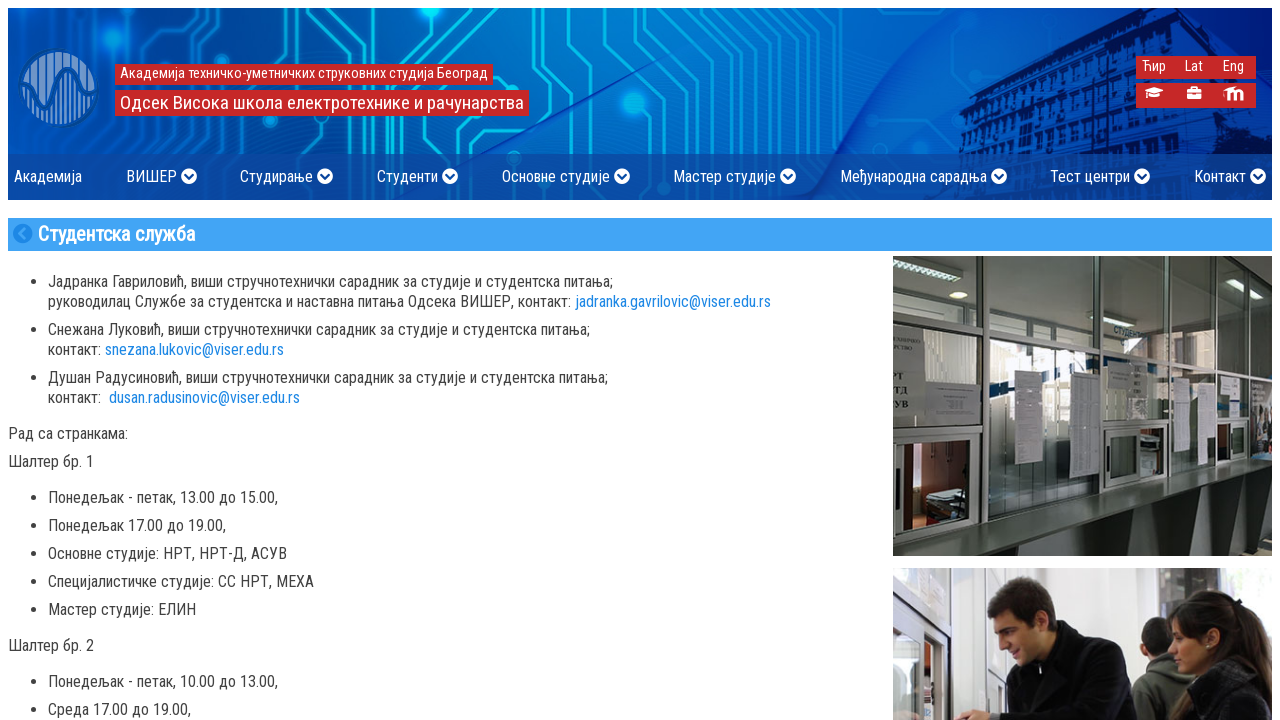

Retrieved text content from list item
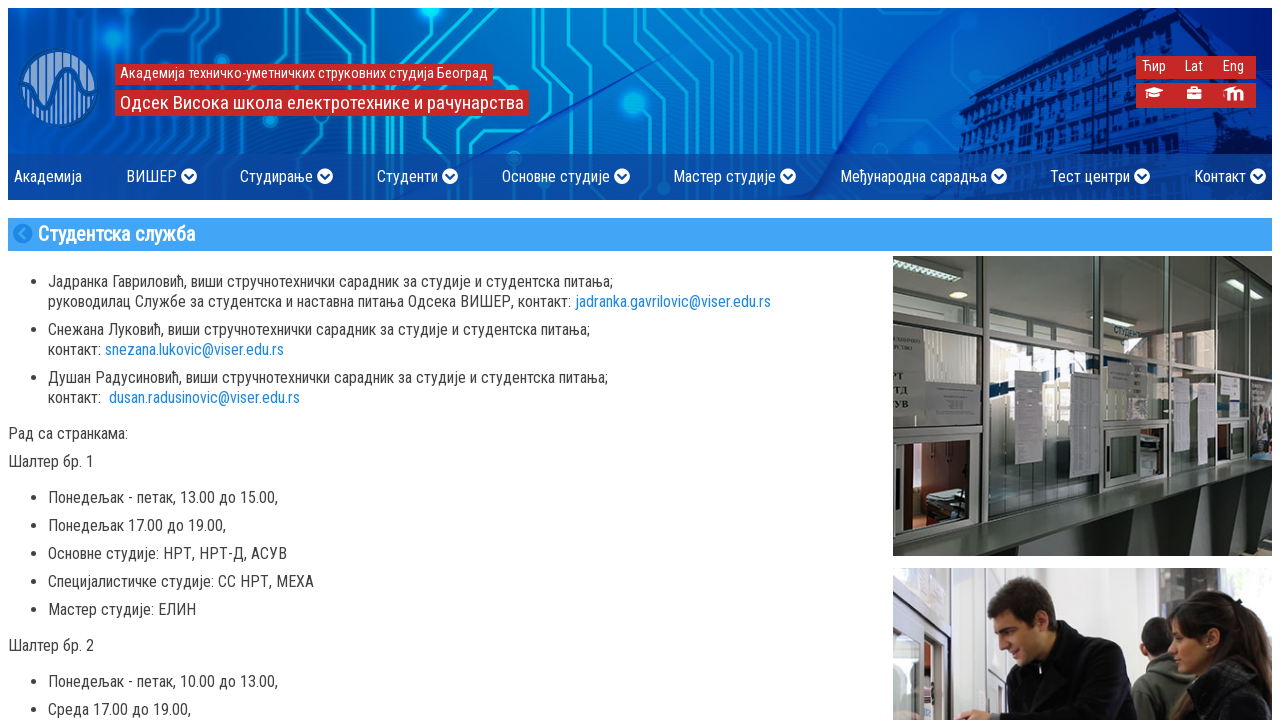

Found student service office with working hours 13:00-15:00 in first list item
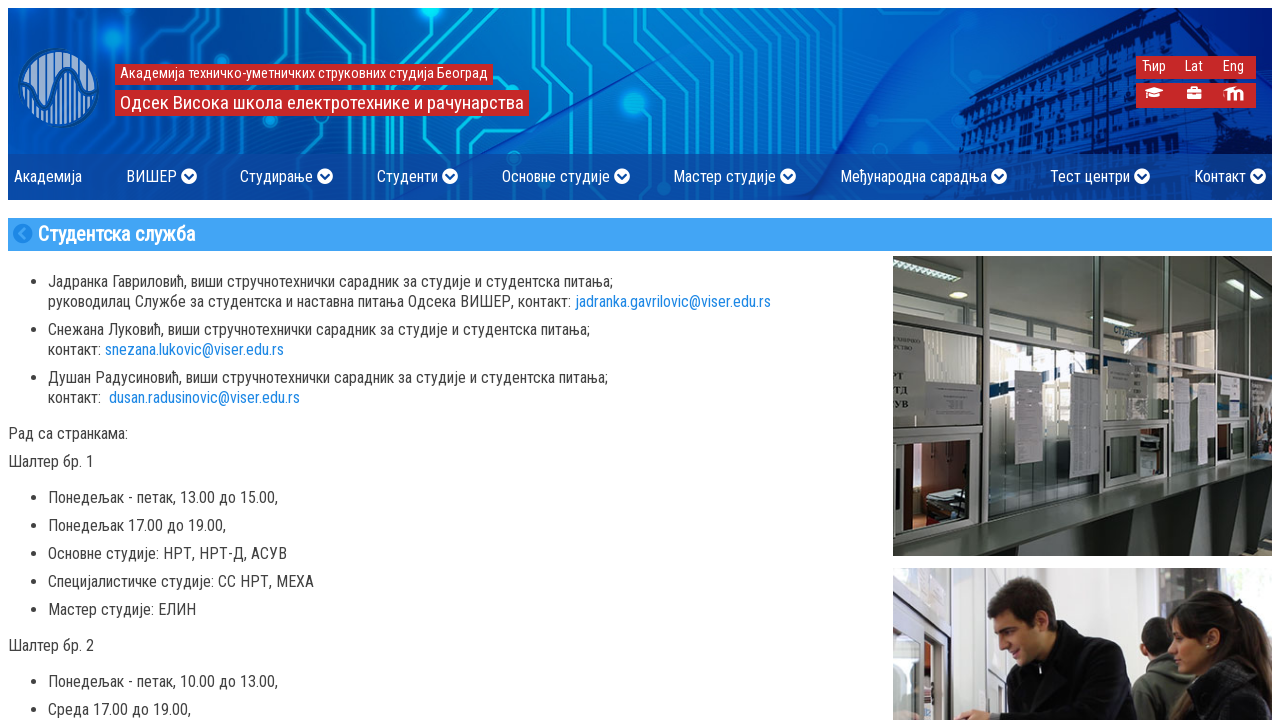

Assertion passed: at least one student service office has working hours 13:00-15:00
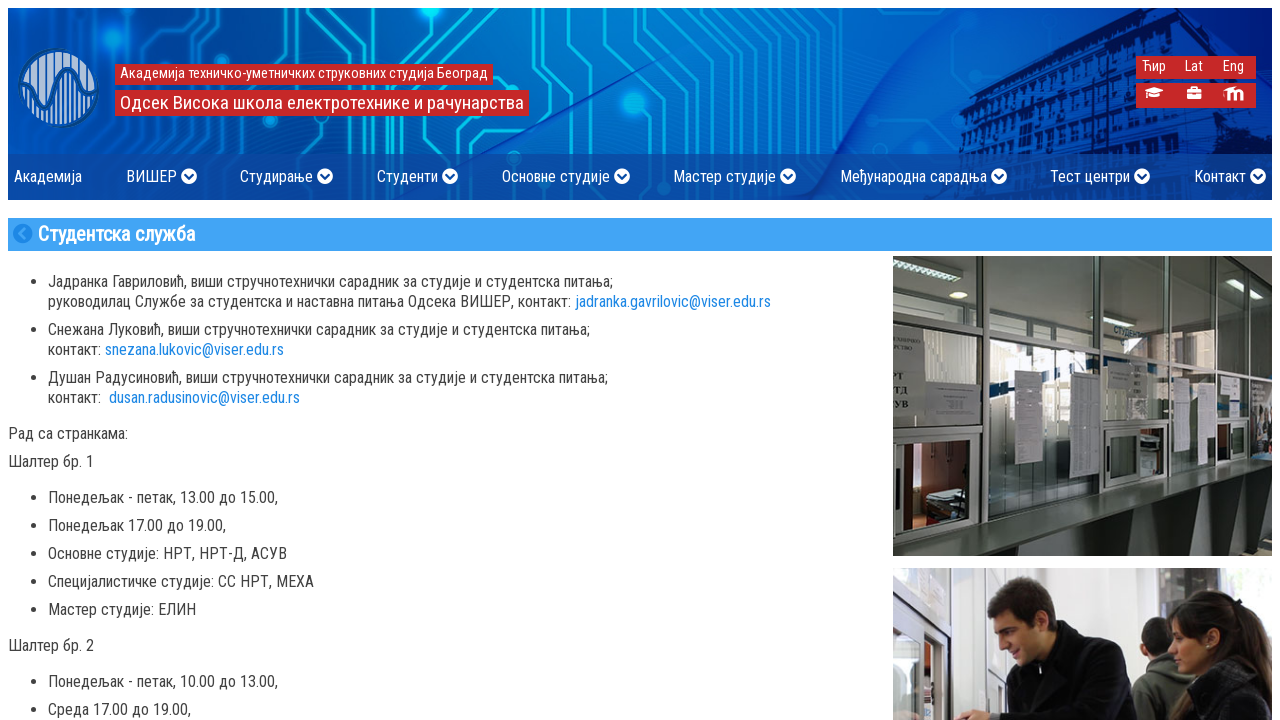

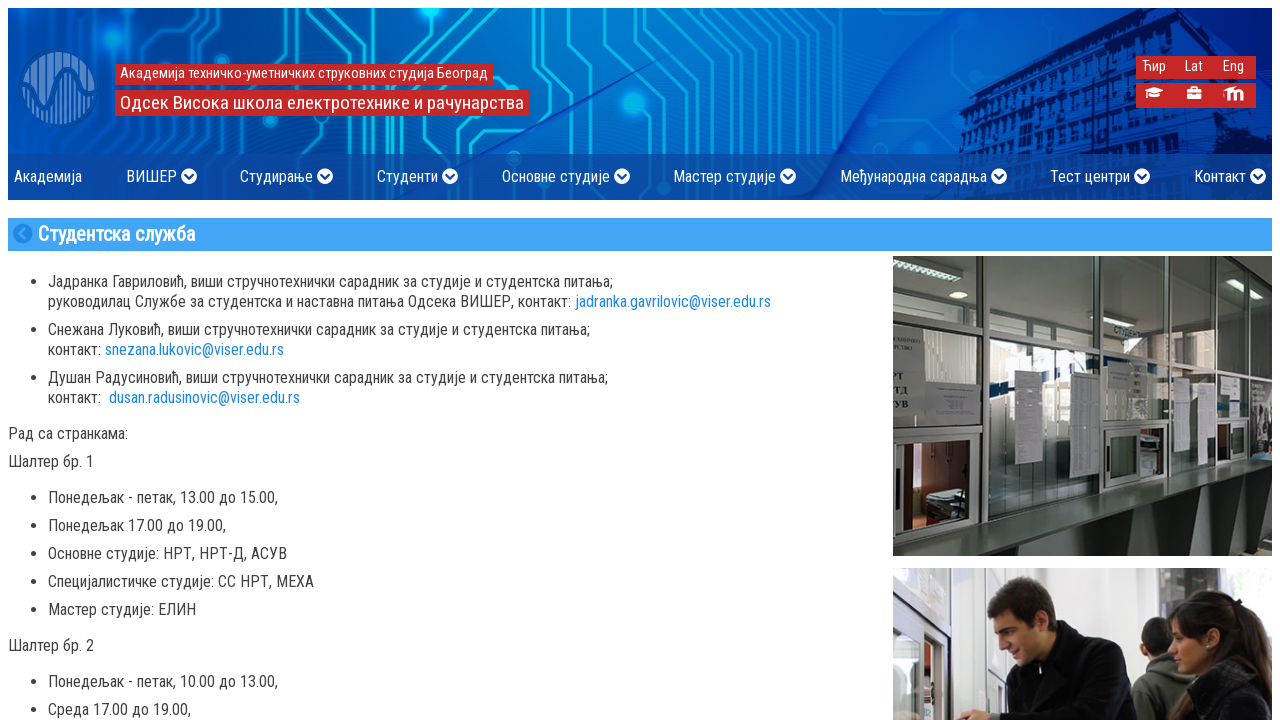